Tests responsive design of xenonstack.com by cycling through 5 different viewport sizes (desktop, laptop, tablet portrait/landscape, mobile) and verifying the hamburger menu element's presence and visibility at each size.

Starting URL: https://www.xenonstack.com/

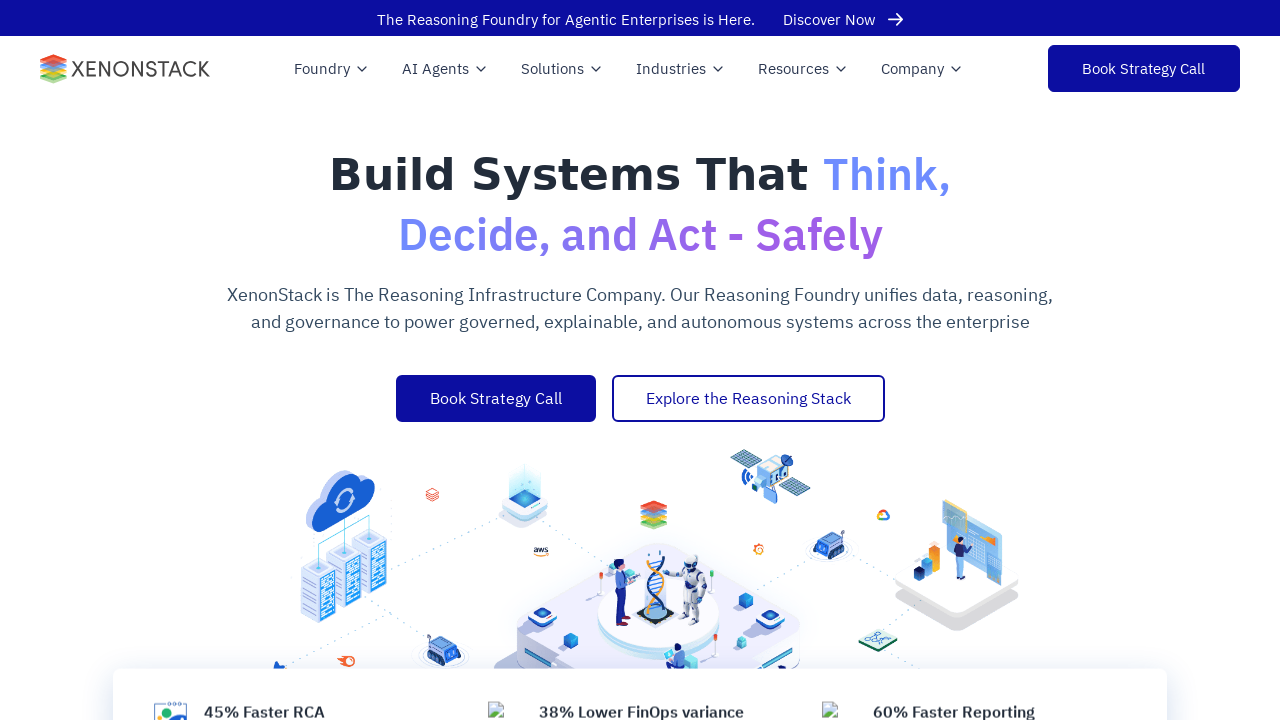

Set viewport size to 1920x1080
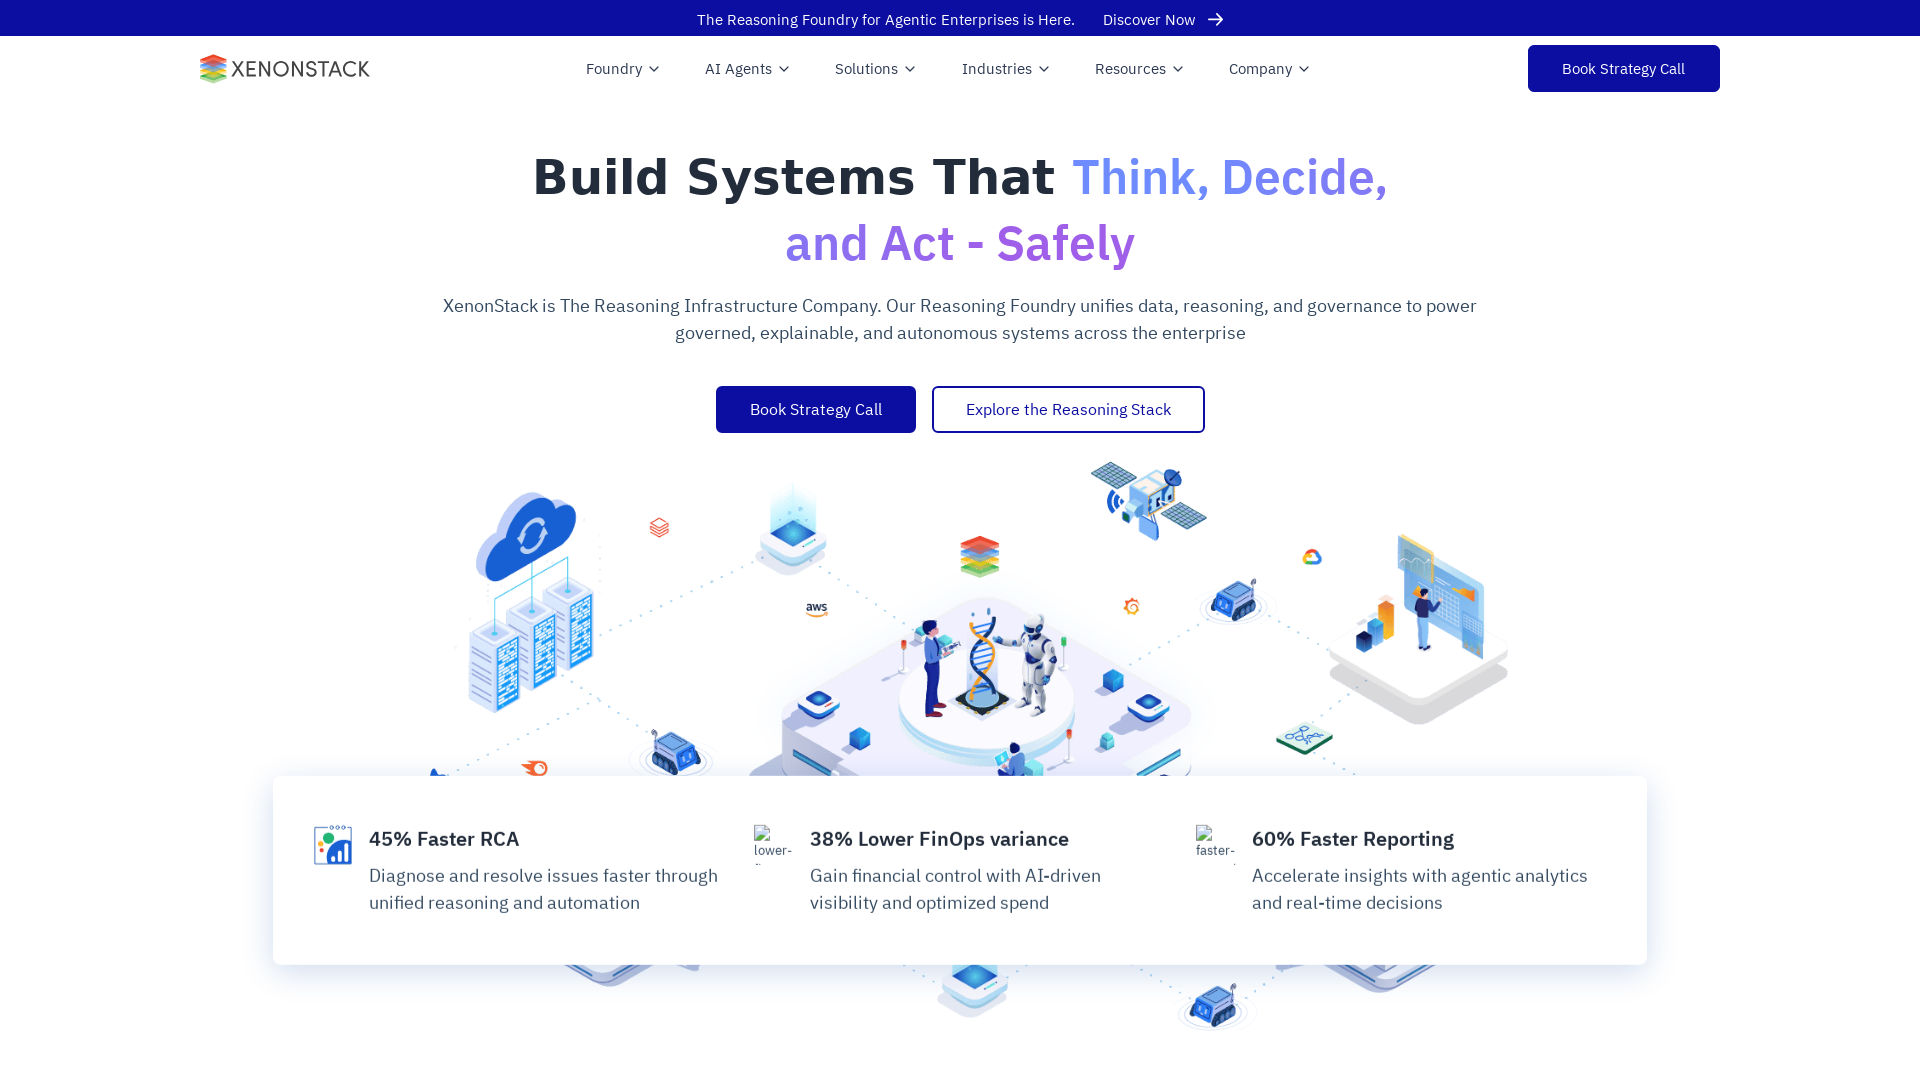

Navigated to https://www.xenonstack.com/ at 1920x1080 viewport
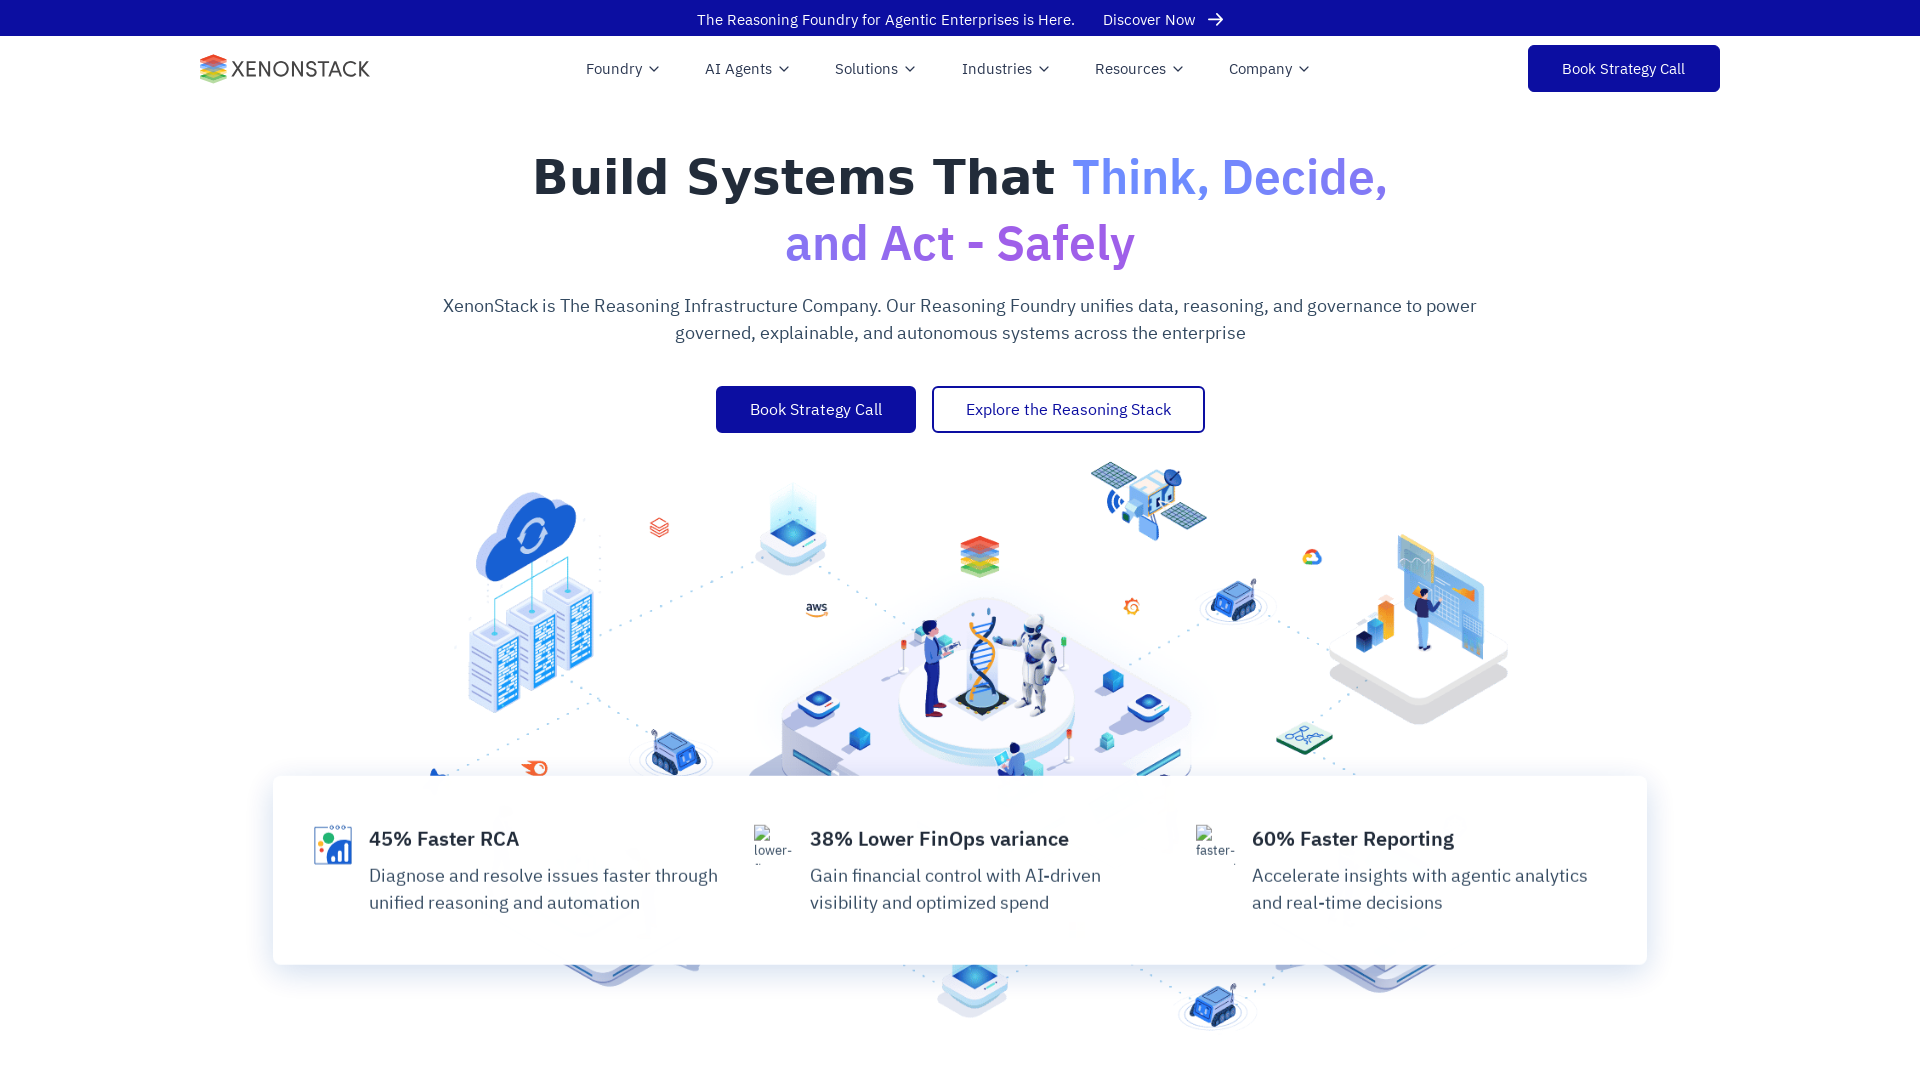

Page loaded (domcontentloaded) at 1920x1080
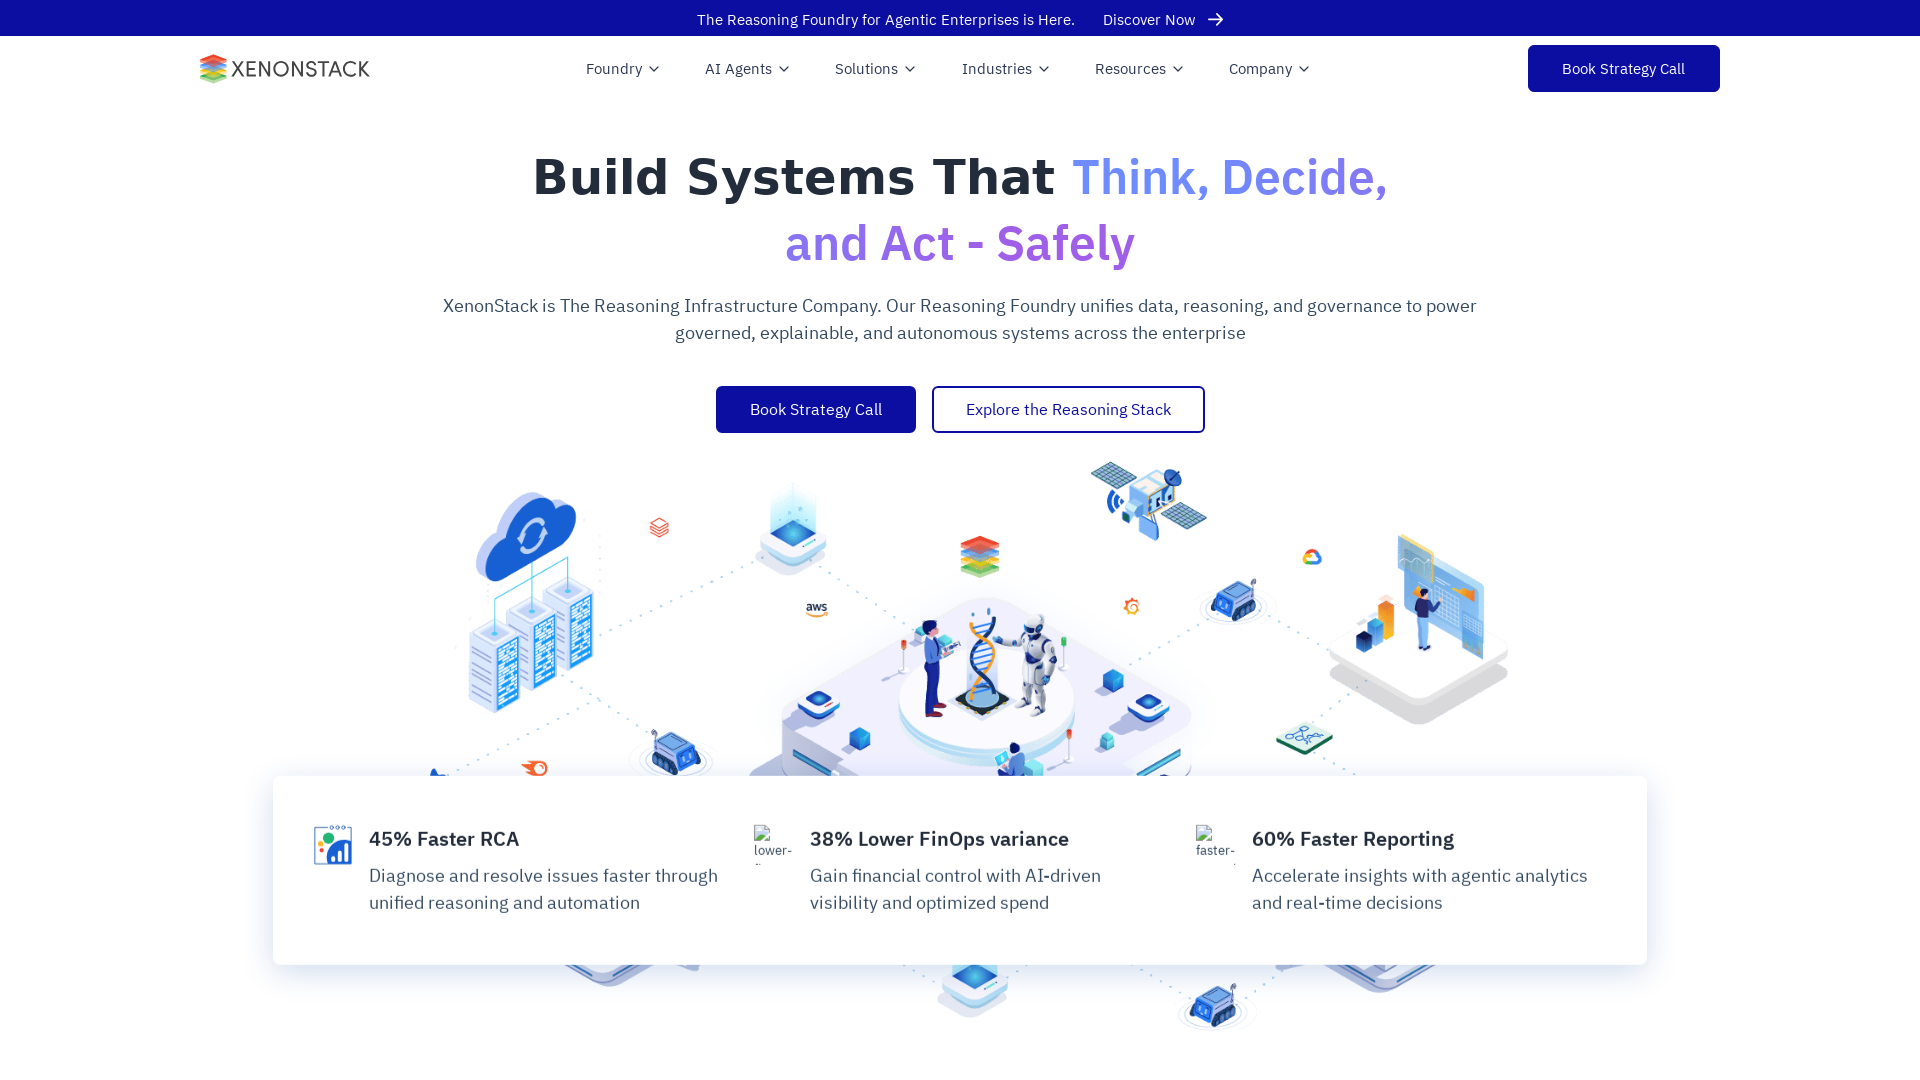

Located hamburger menu element at 1920x1080
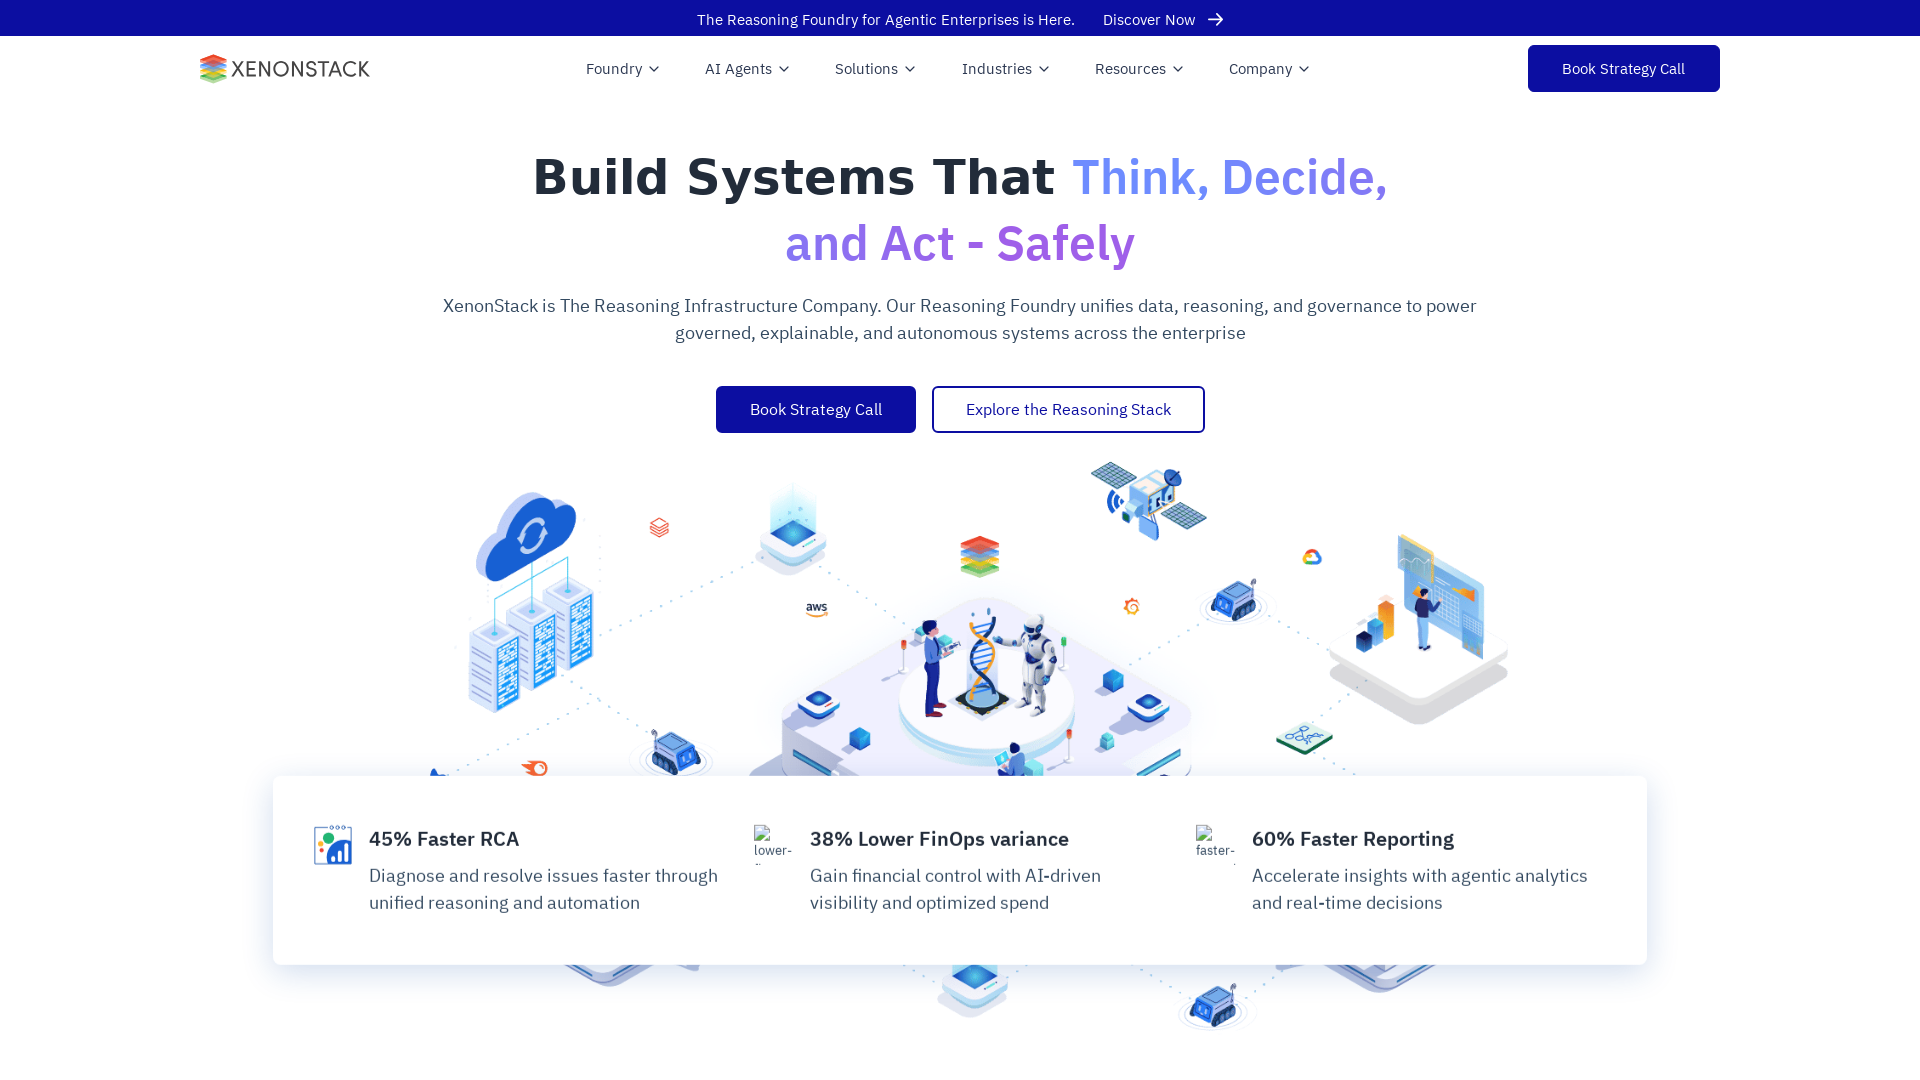

Testing at 1920x1080: Hamburger menu not present
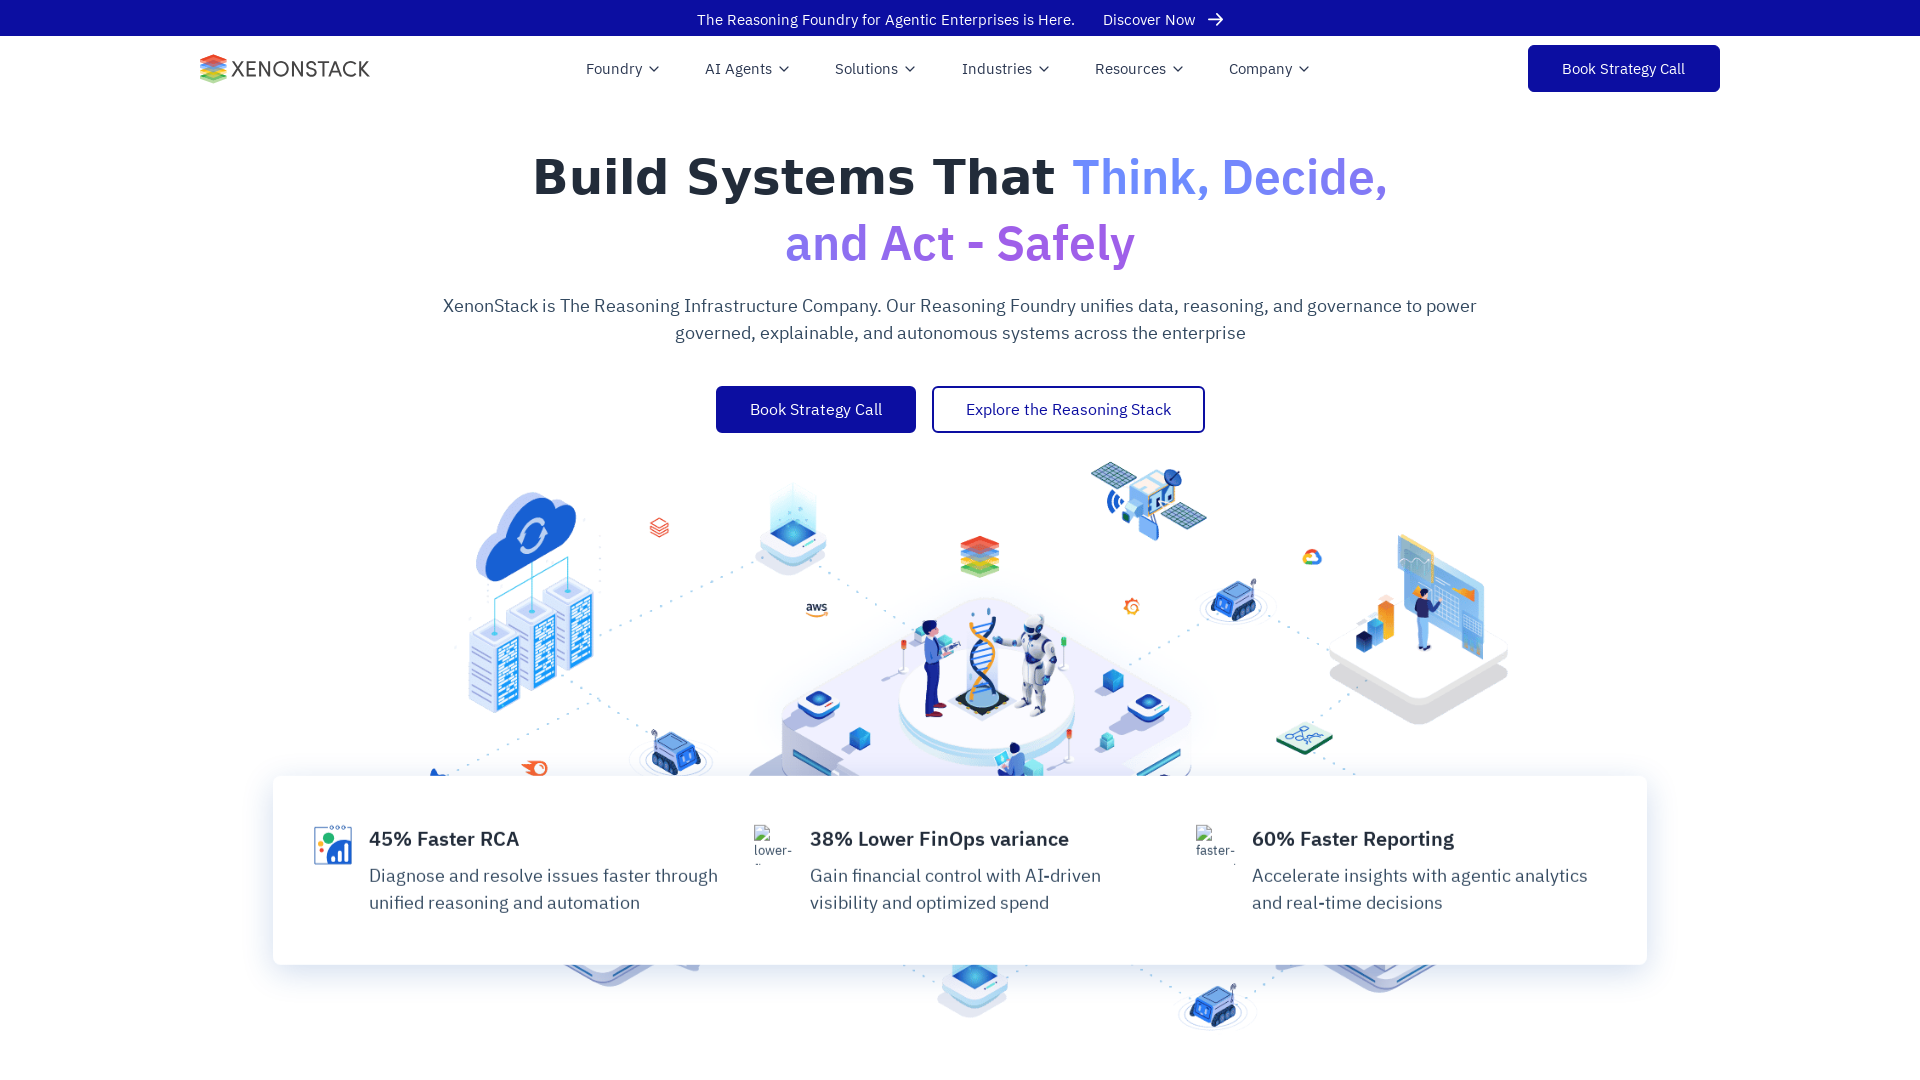

Set viewport size to 1366x768
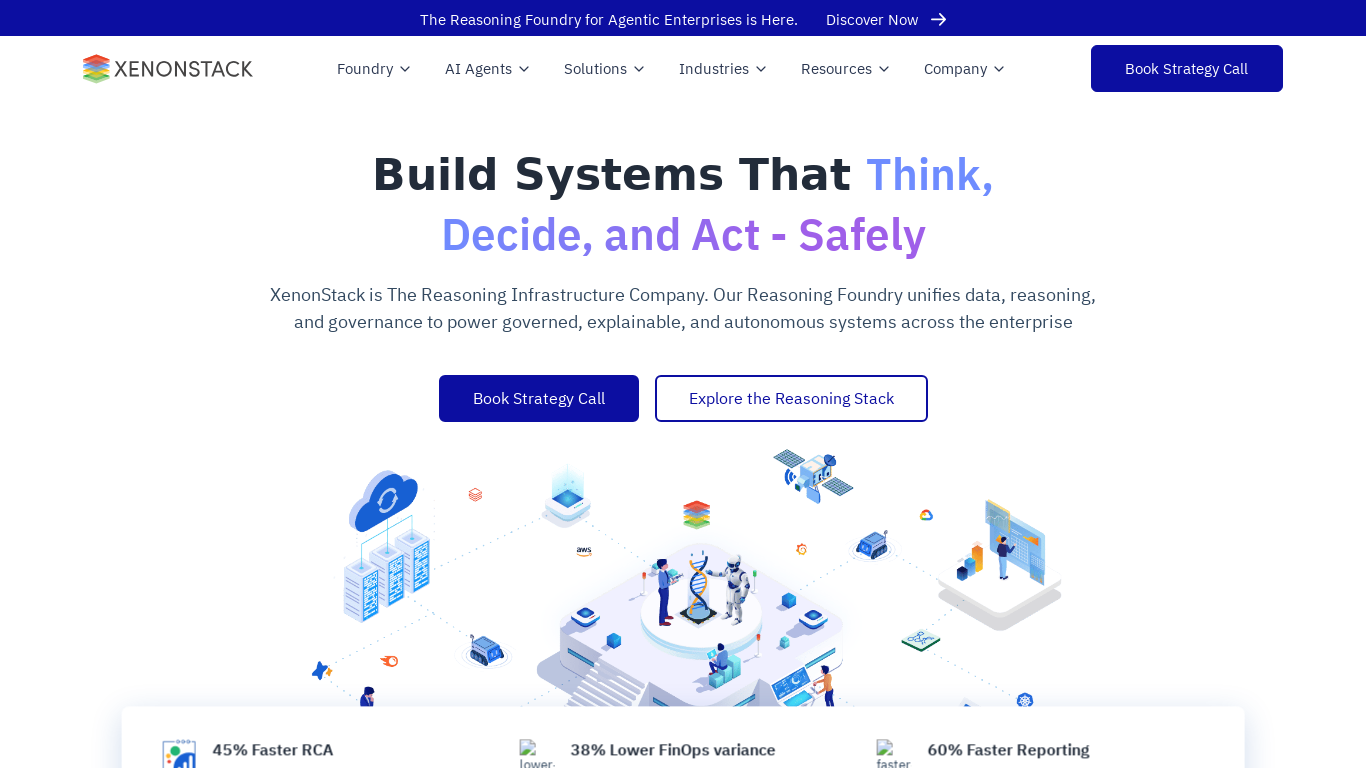

Navigated to https://www.xenonstack.com/ at 1366x768 viewport
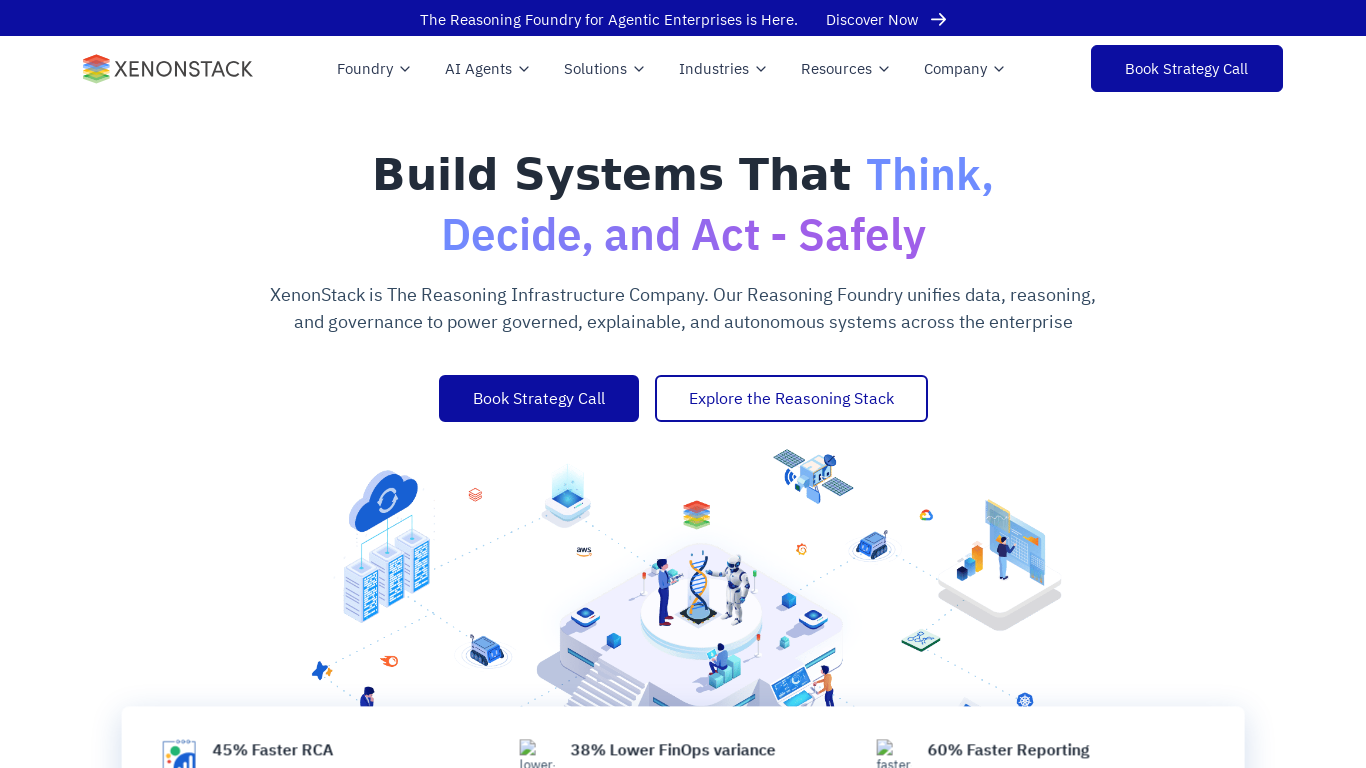

Page loaded (domcontentloaded) at 1366x768
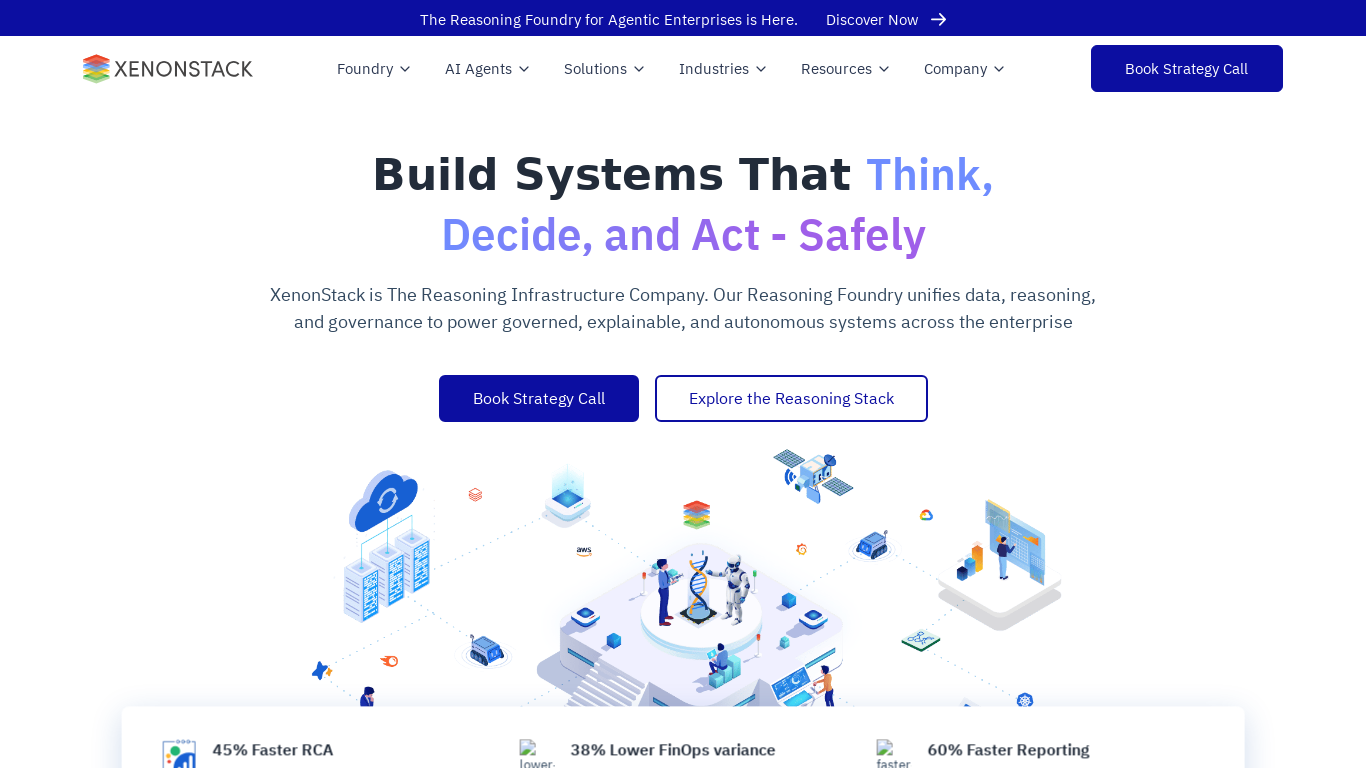

Located hamburger menu element at 1366x768
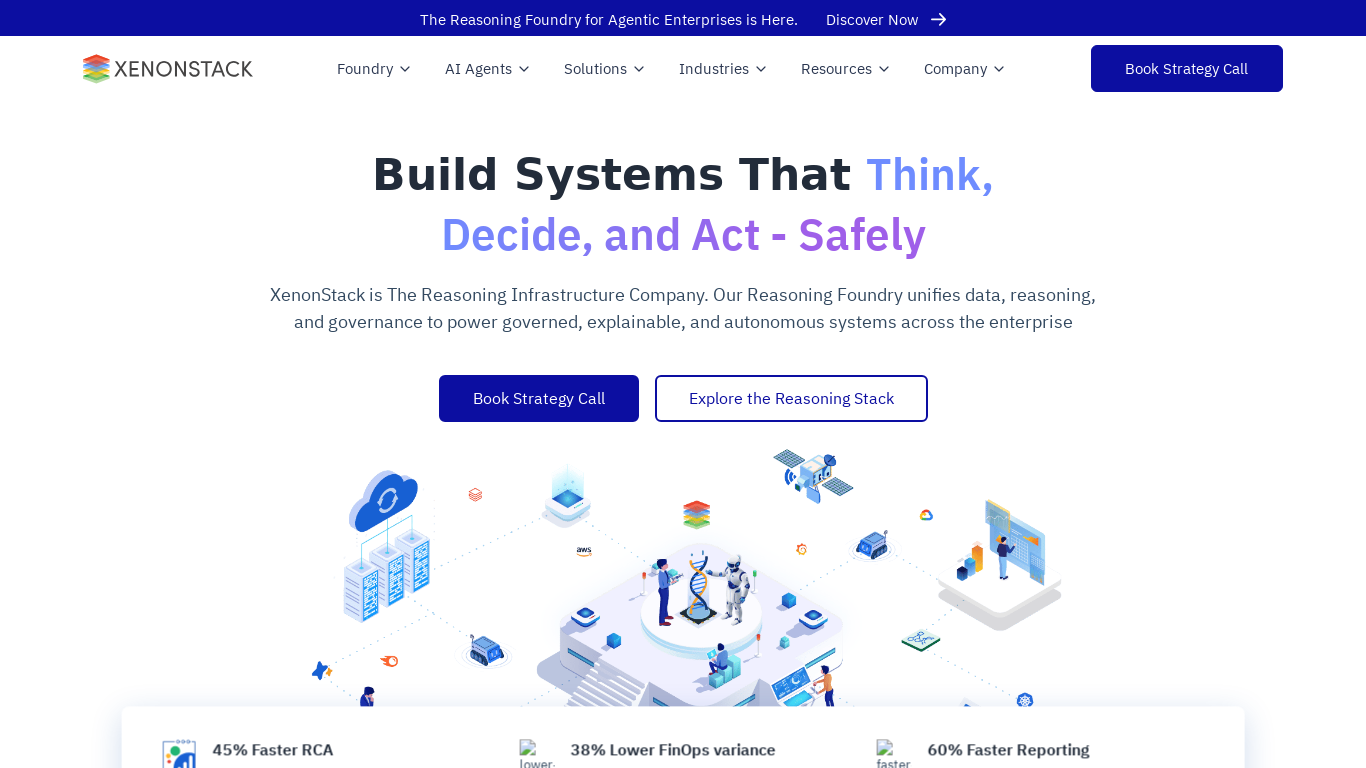

Testing at 1366x768: Hamburger menu not present
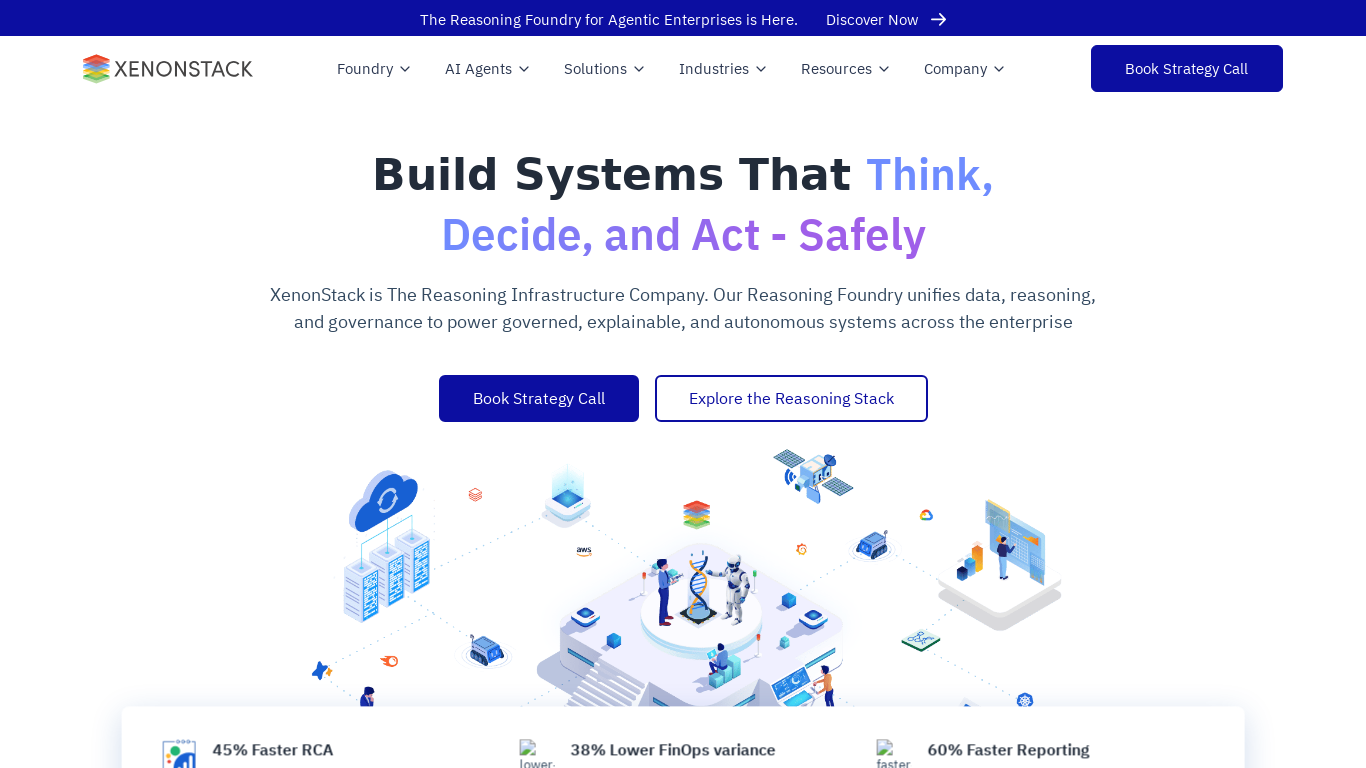

Set viewport size to 768x1024
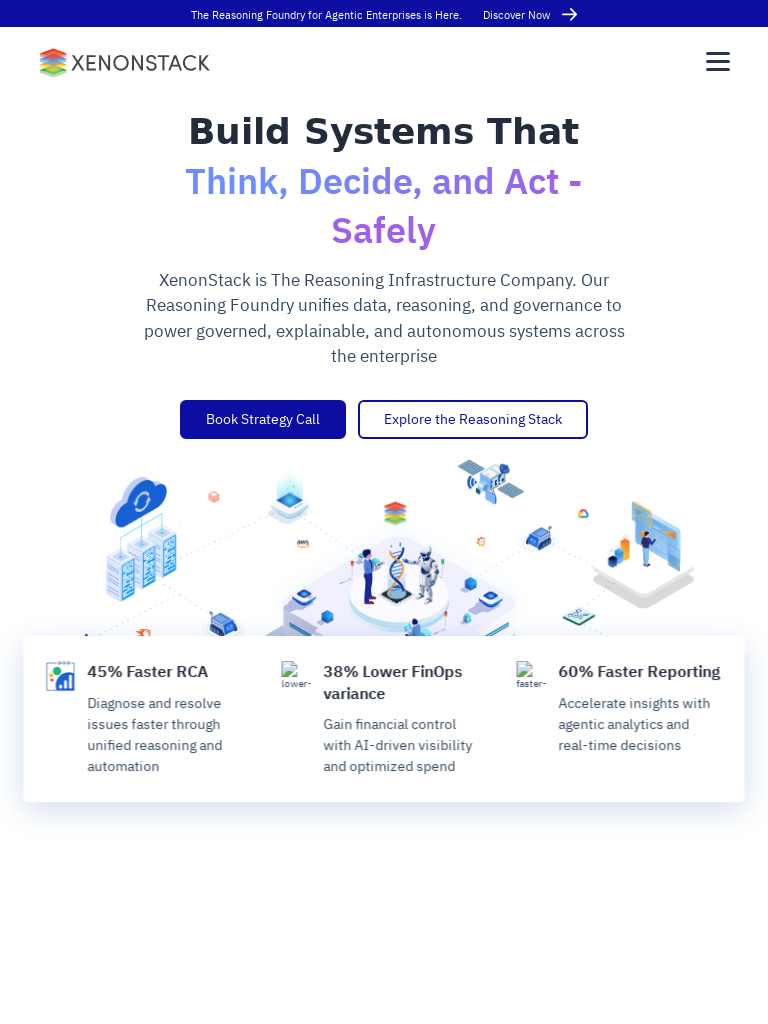

Navigated to https://www.xenonstack.com/ at 768x1024 viewport
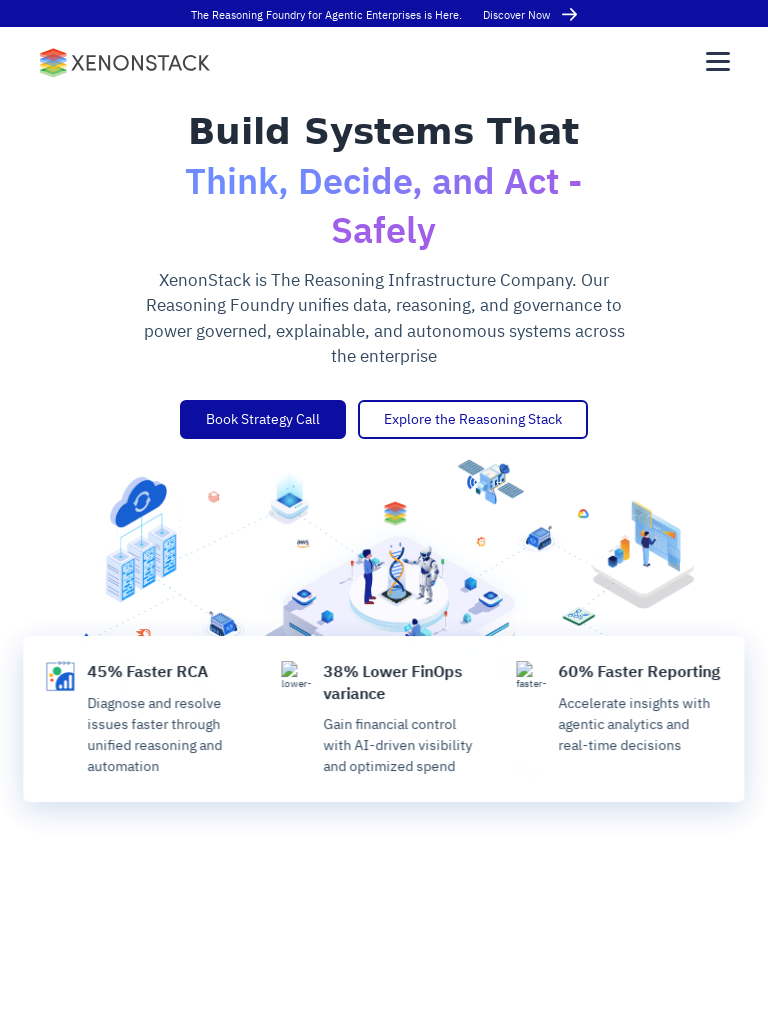

Page loaded (domcontentloaded) at 768x1024
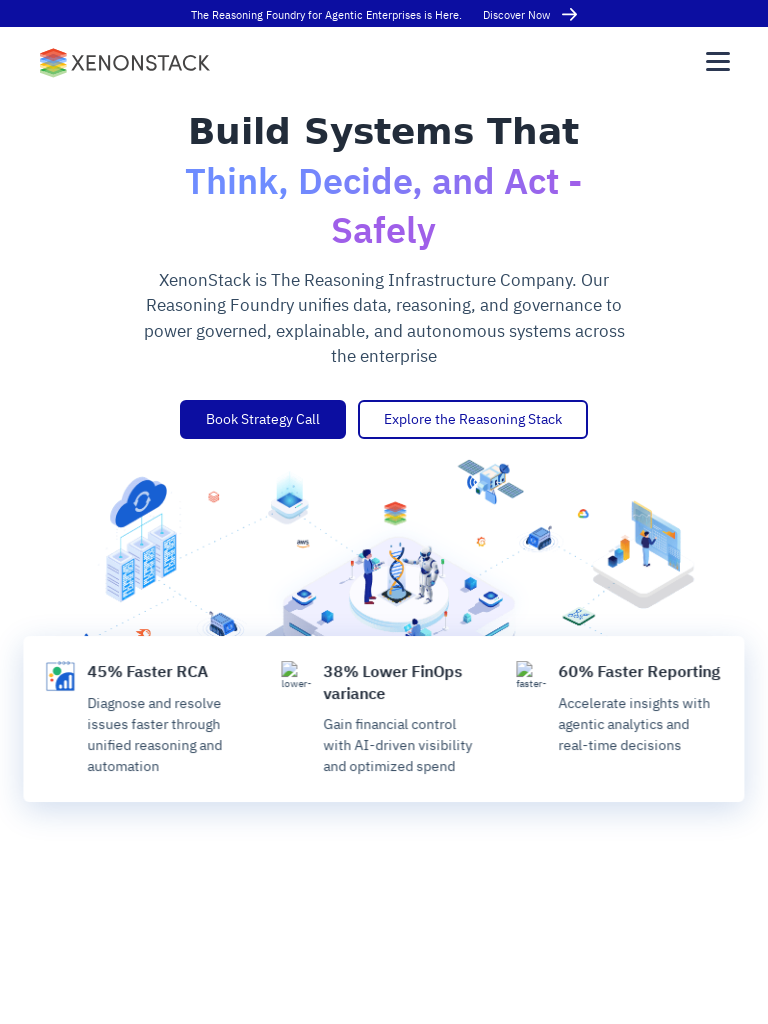

Located hamburger menu element at 768x1024
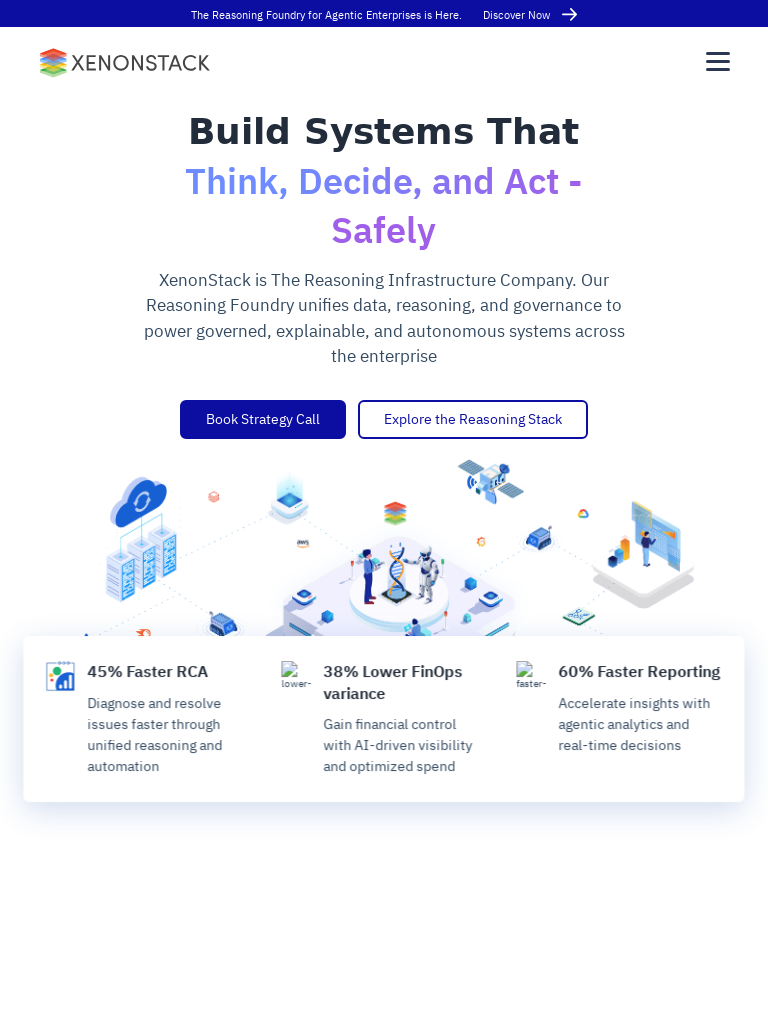

Testing at 768x1024: Hamburger menu not present
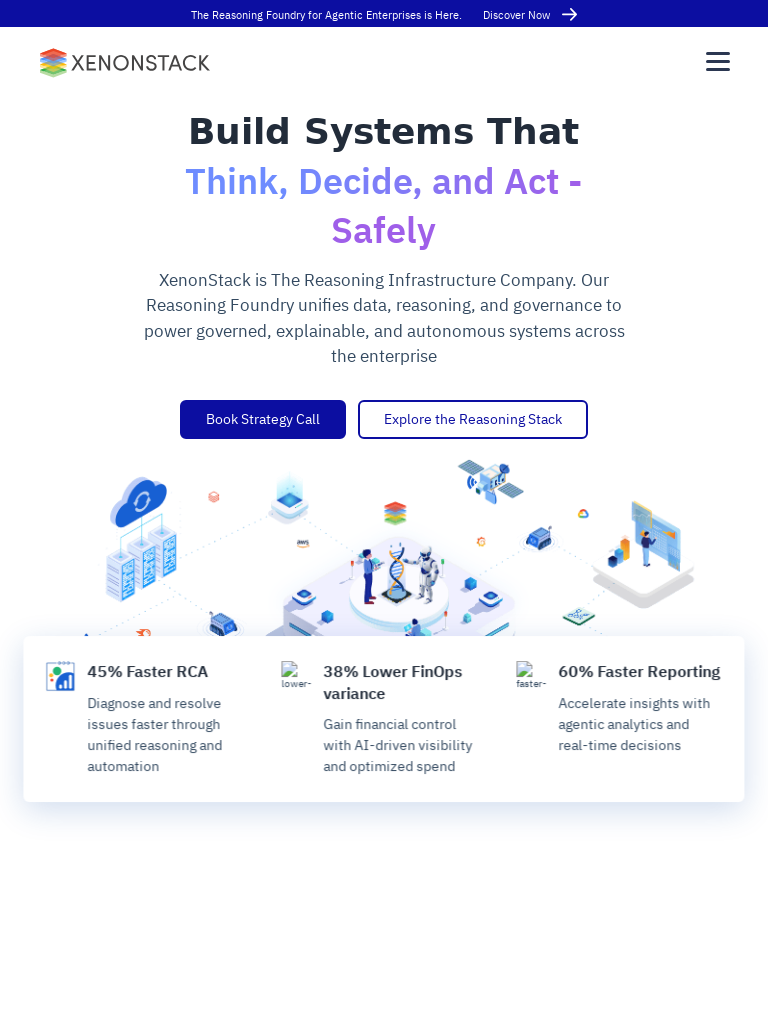

Set viewport size to 1024x768
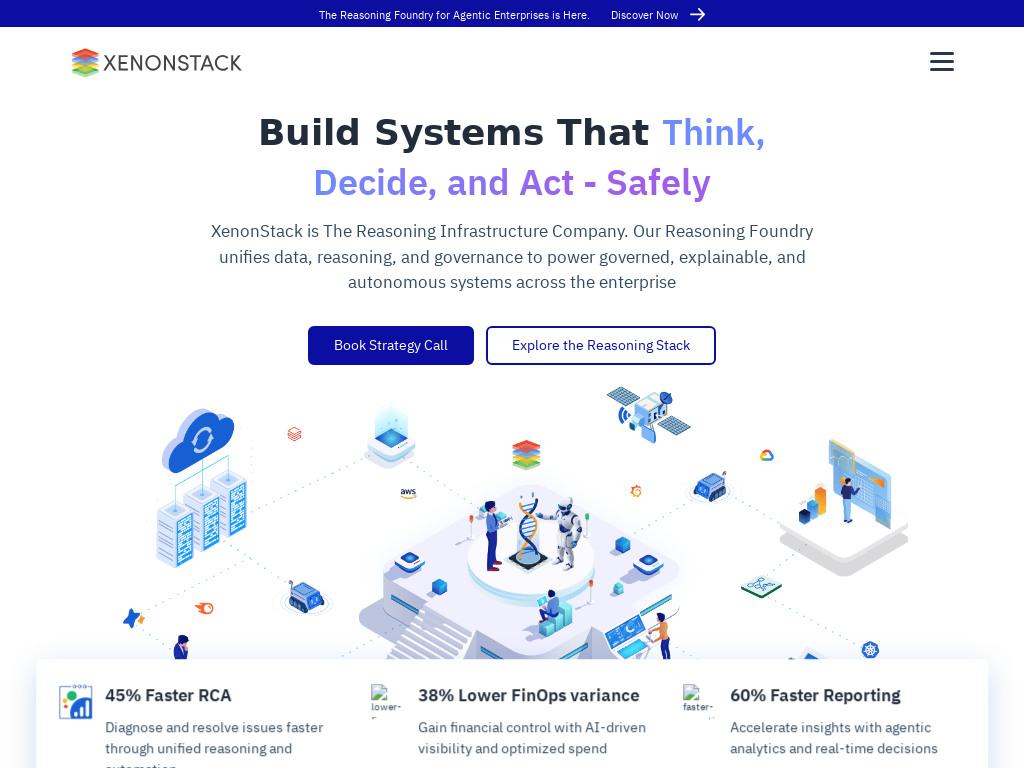

Navigated to https://www.xenonstack.com/ at 1024x768 viewport
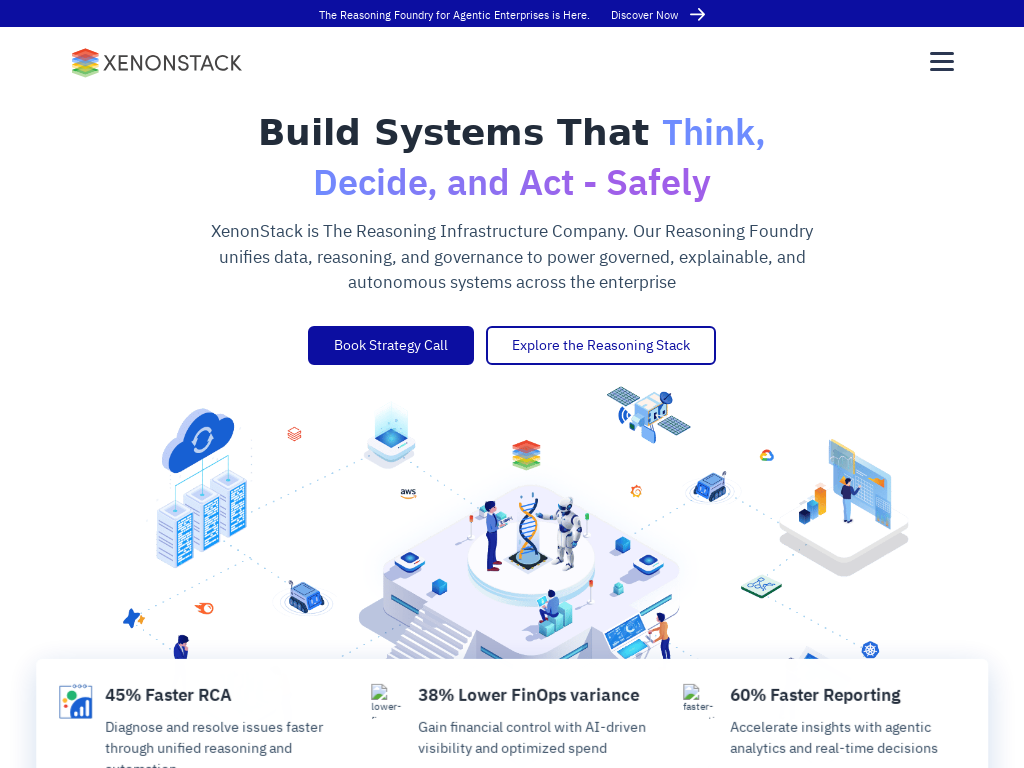

Page loaded (domcontentloaded) at 1024x768
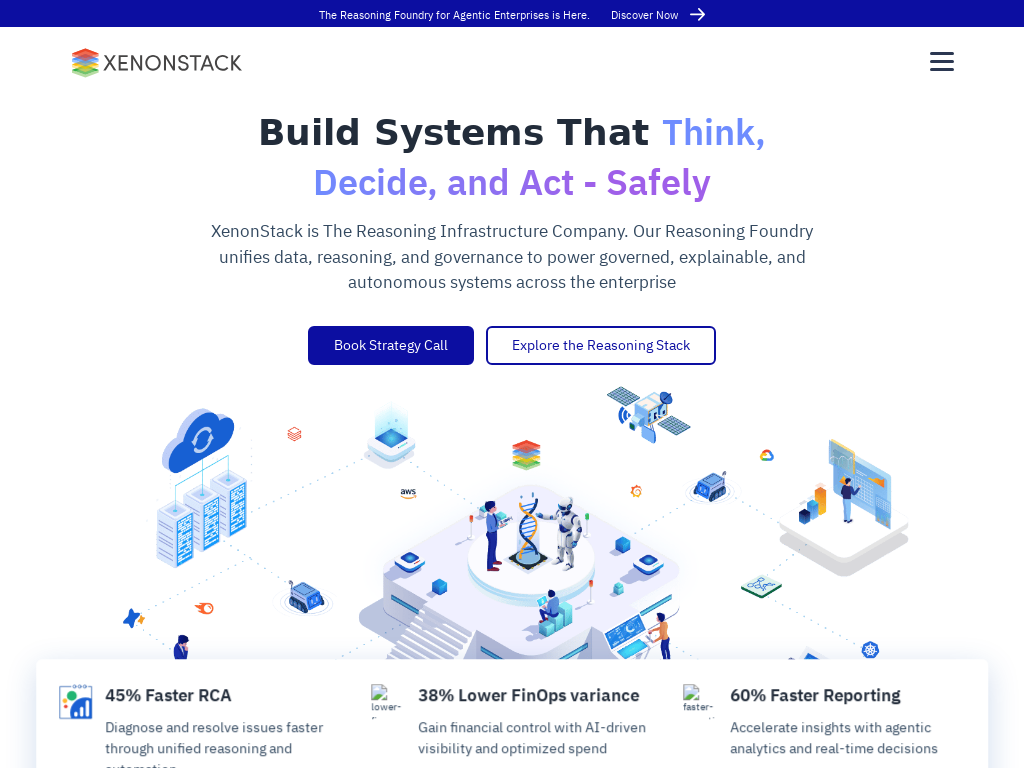

Located hamburger menu element at 1024x768
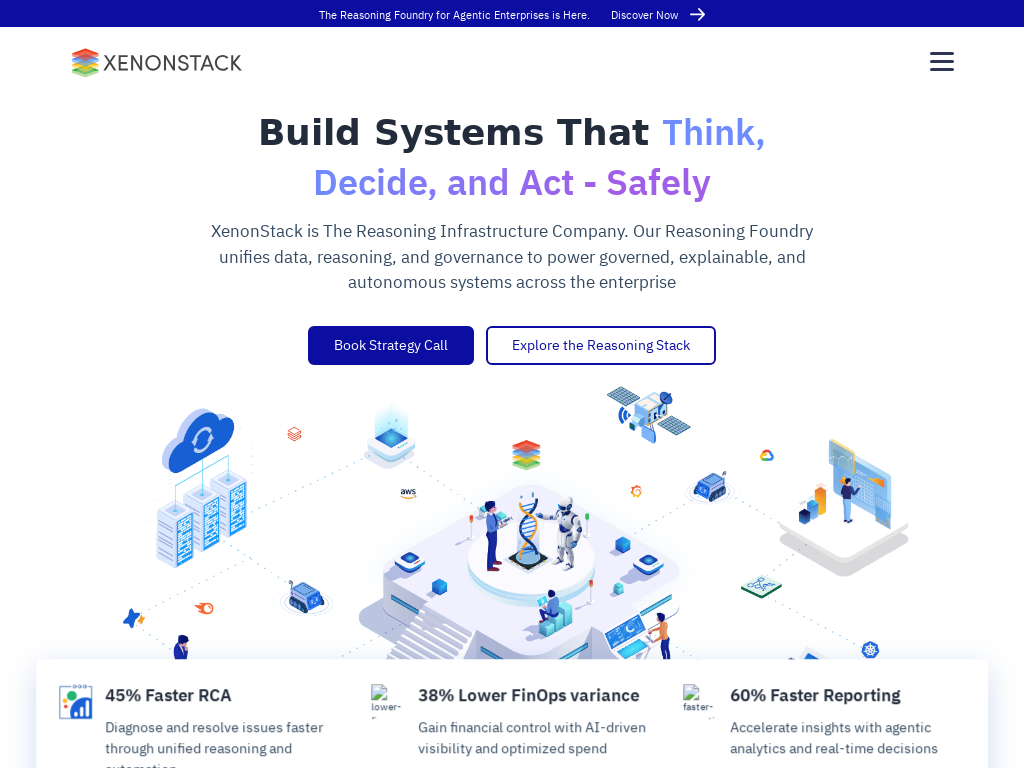

Testing at 1024x768: Hamburger menu not present
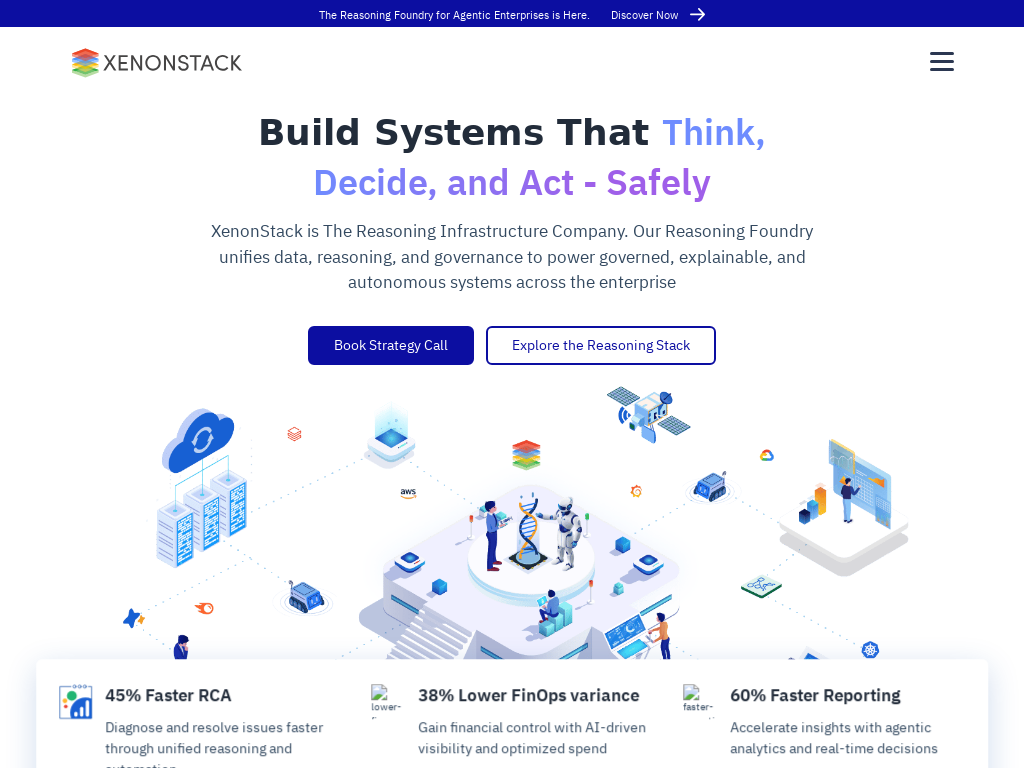

Set viewport size to 375x667
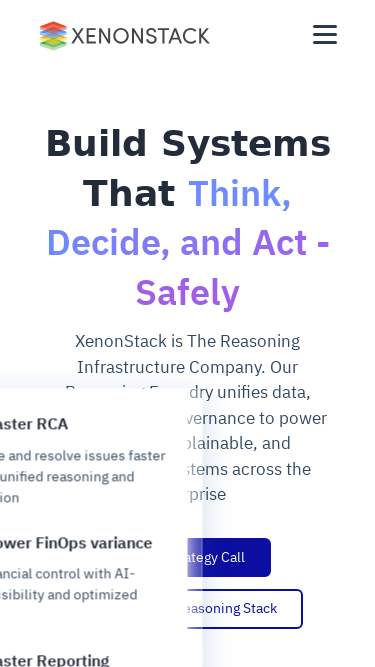

Navigated to https://www.xenonstack.com/ at 375x667 viewport
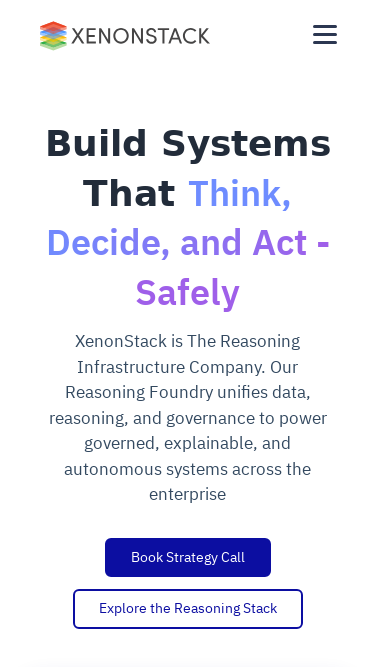

Page loaded (domcontentloaded) at 375x667
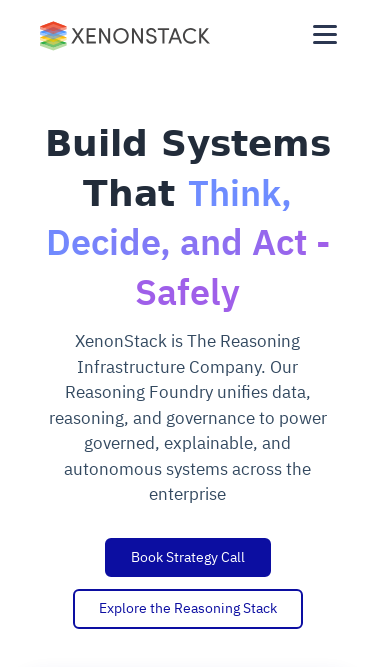

Located hamburger menu element at 375x667
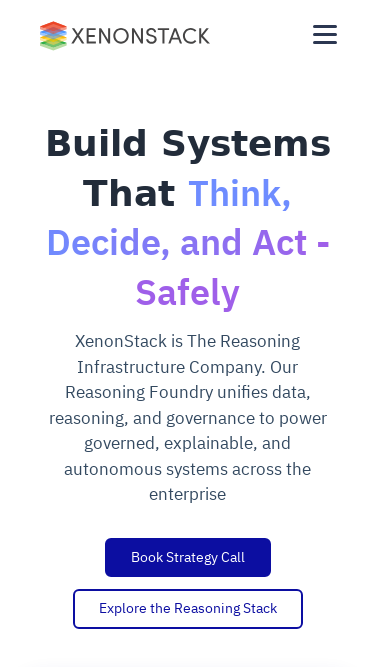

Testing at 375x667: Hamburger menu not present
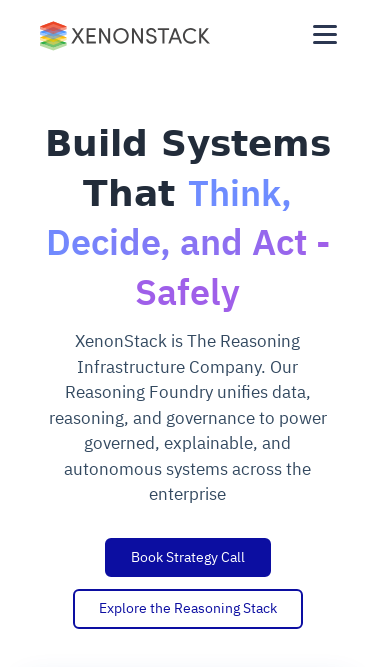

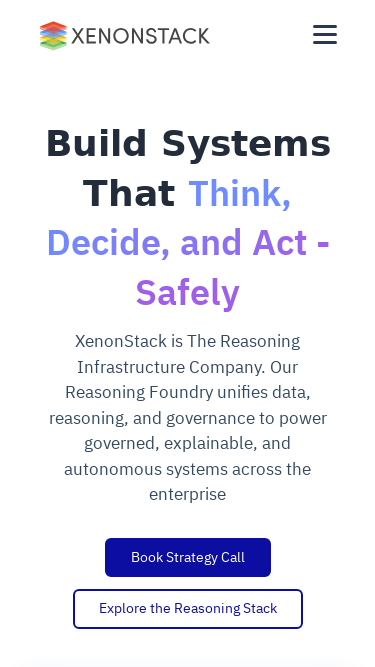